Tests filling a sign-up form with dynamic attributes on a Selenium training site by entering username, password, confirm password, and email fields, then clicking the Sign Up button.

Starting URL: https://v1.training-support.net/selenium/dynamic-attributes

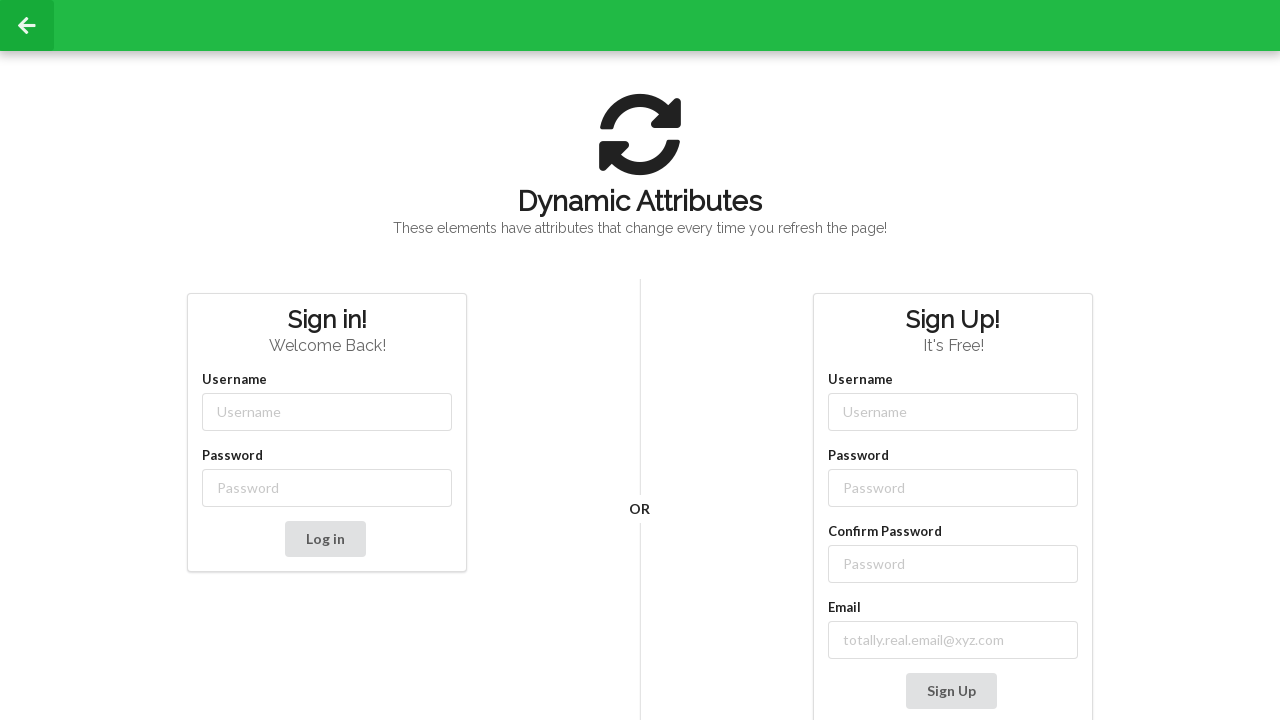

Filled username field with 'NewUser' using partial class match on input[class*='-username']
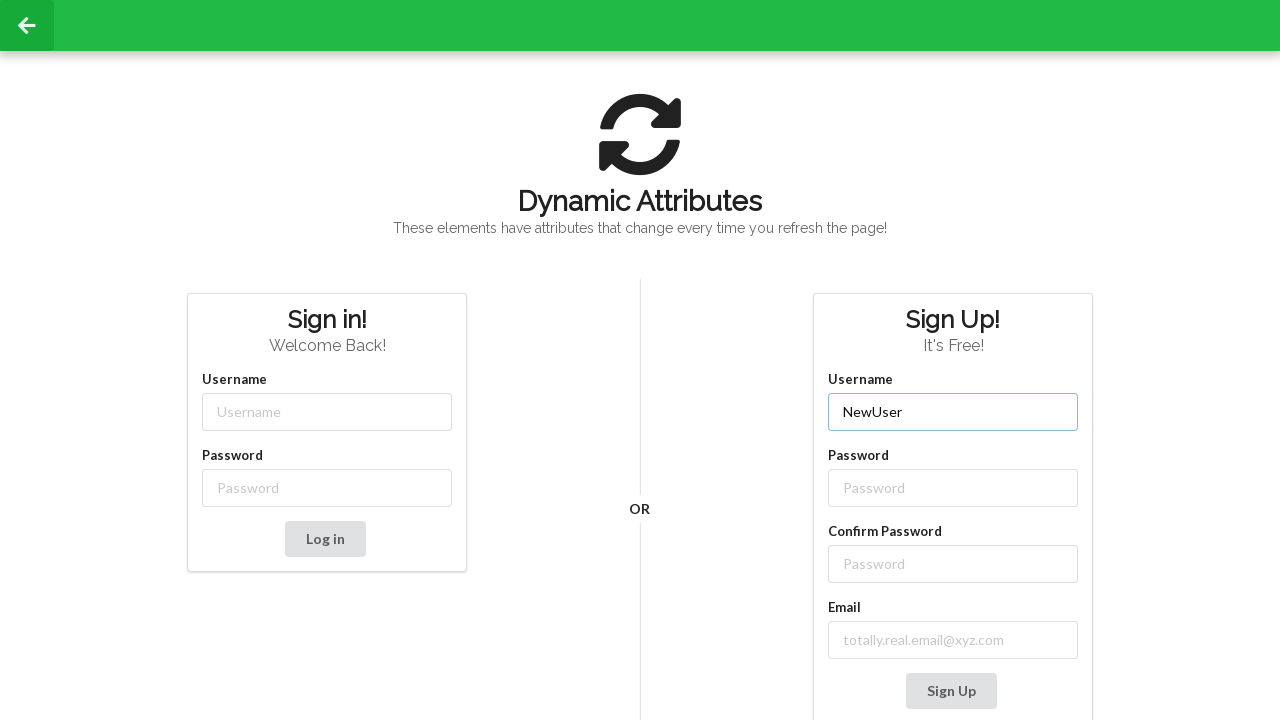

Filled password field with 'Password' using partial class match on input[class*='-password']
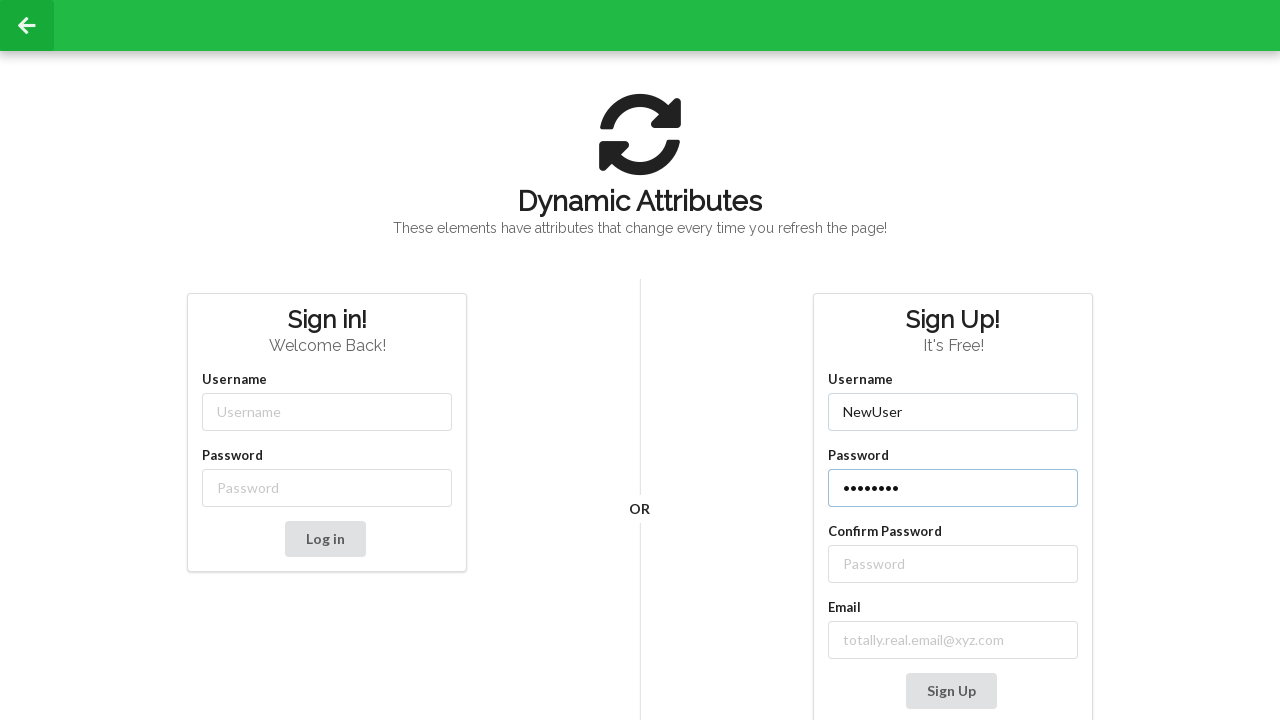

Filled confirm password field with 'Password' using XPath sibling selector on //label[text()='Confirm Password']/following-sibling::input
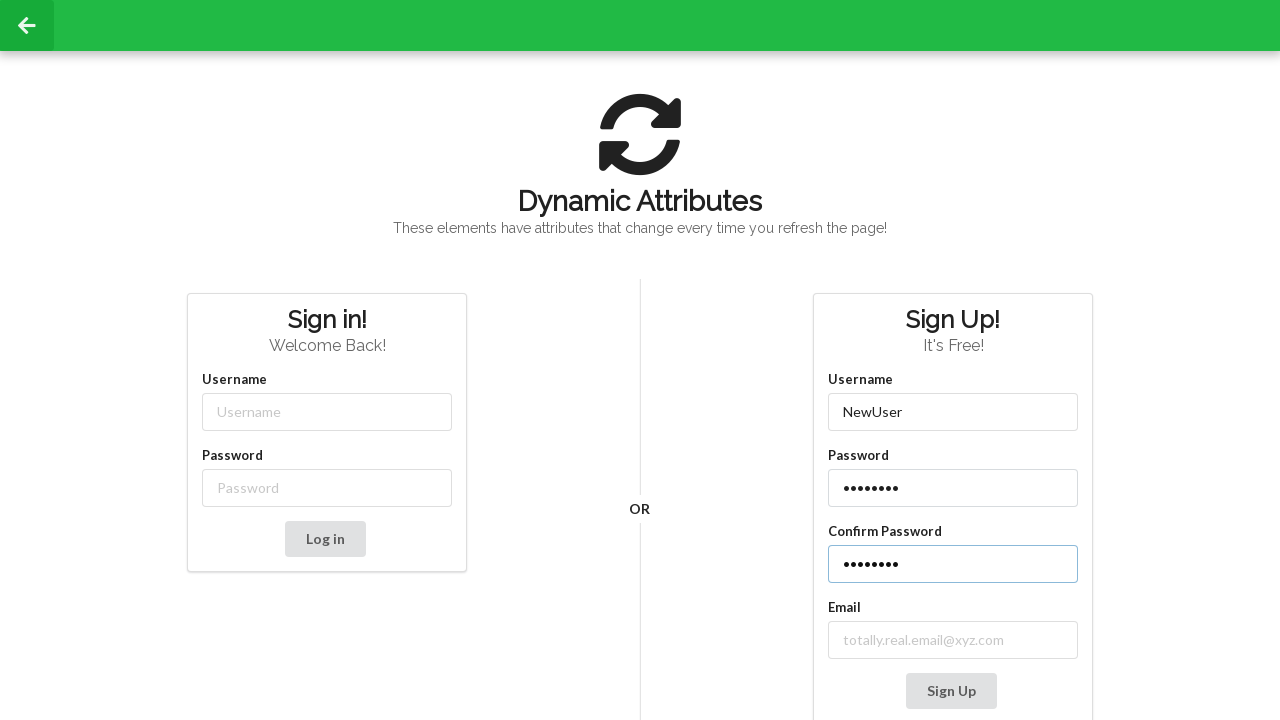

Filled email field with 'real_email@xyz.com' using XPath sibling selector on //label[contains(text(), 'mail')]/following-sibling::input
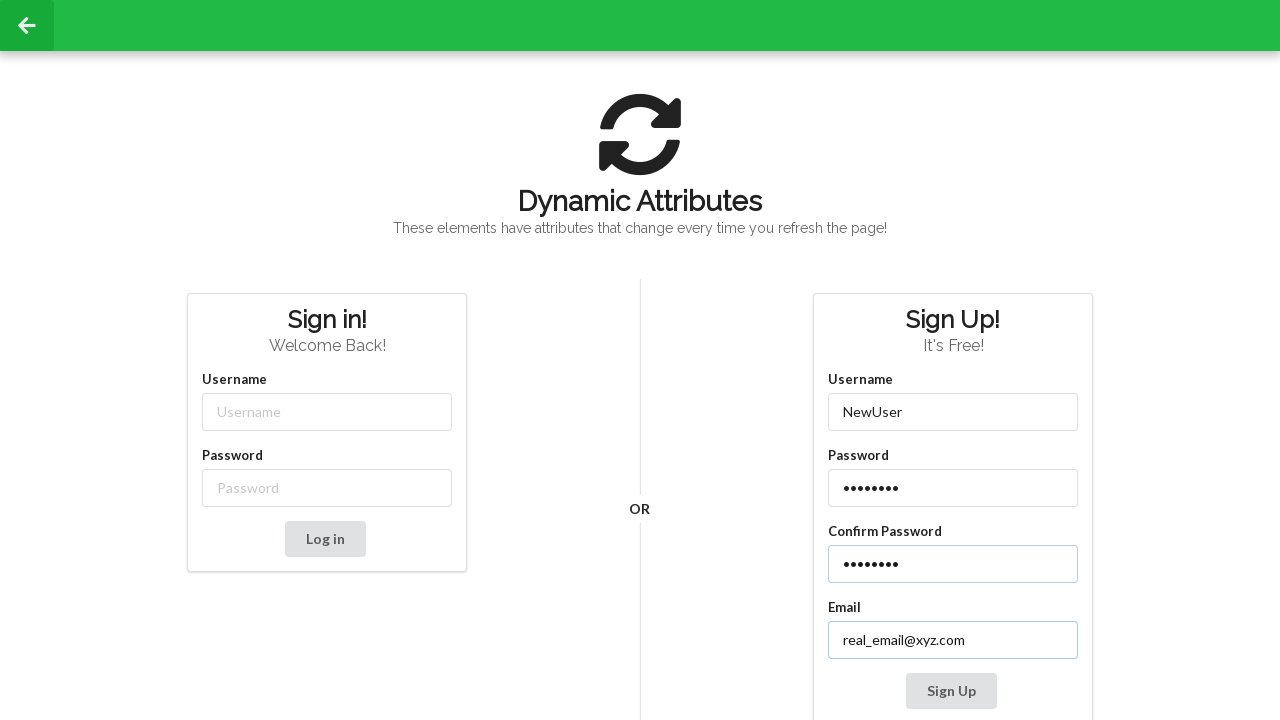

Clicked Sign Up button to submit the form at (951, 691) on xpath=//button[contains(text(), 'Sign Up')]
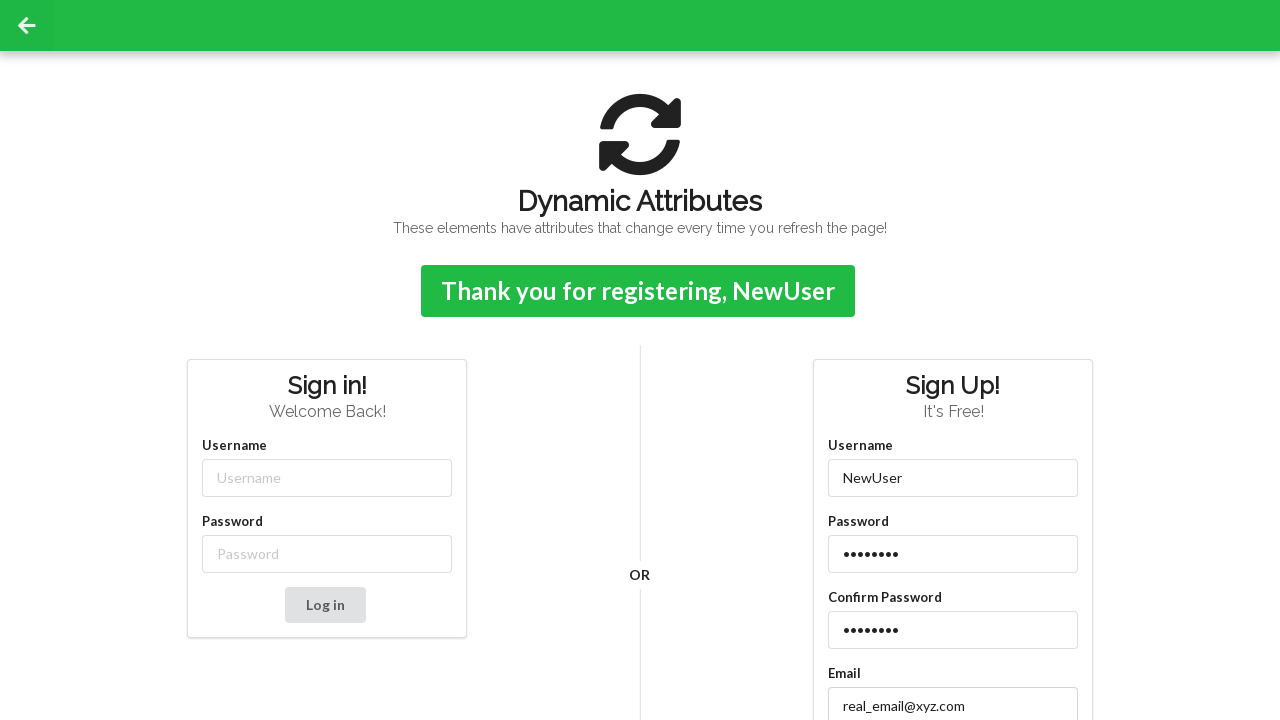

Sign-up confirmation message appeared
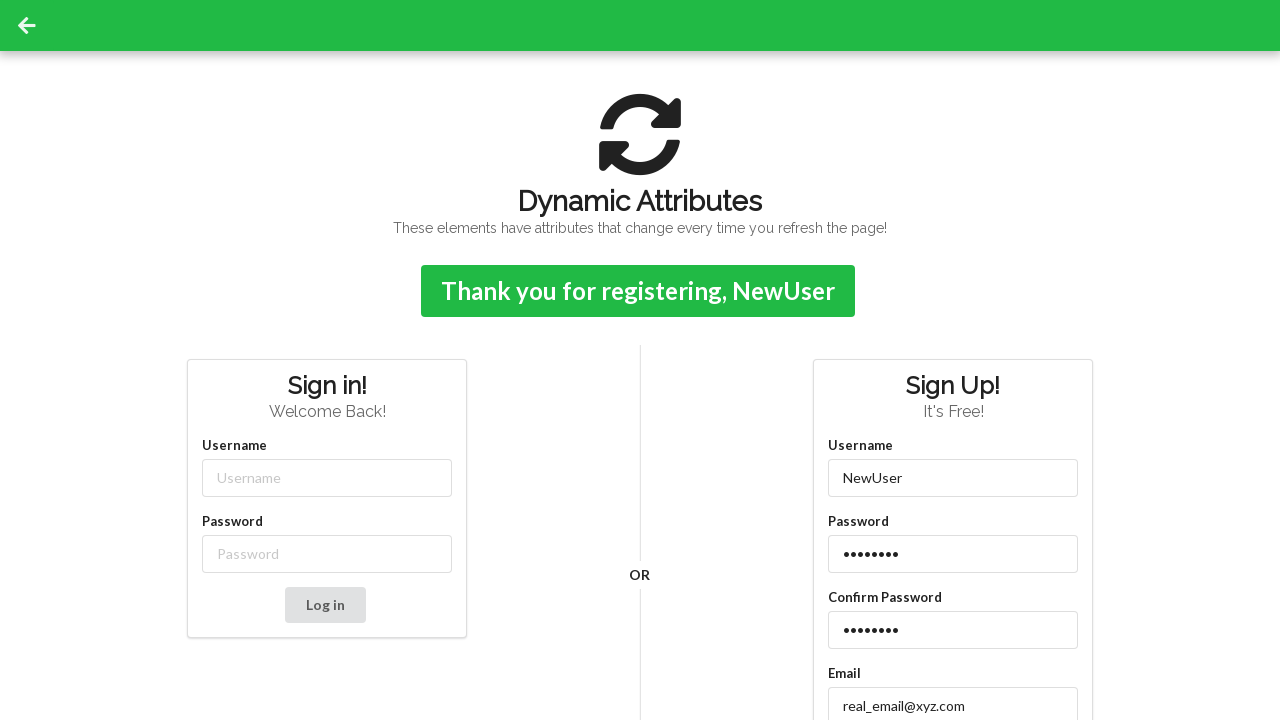

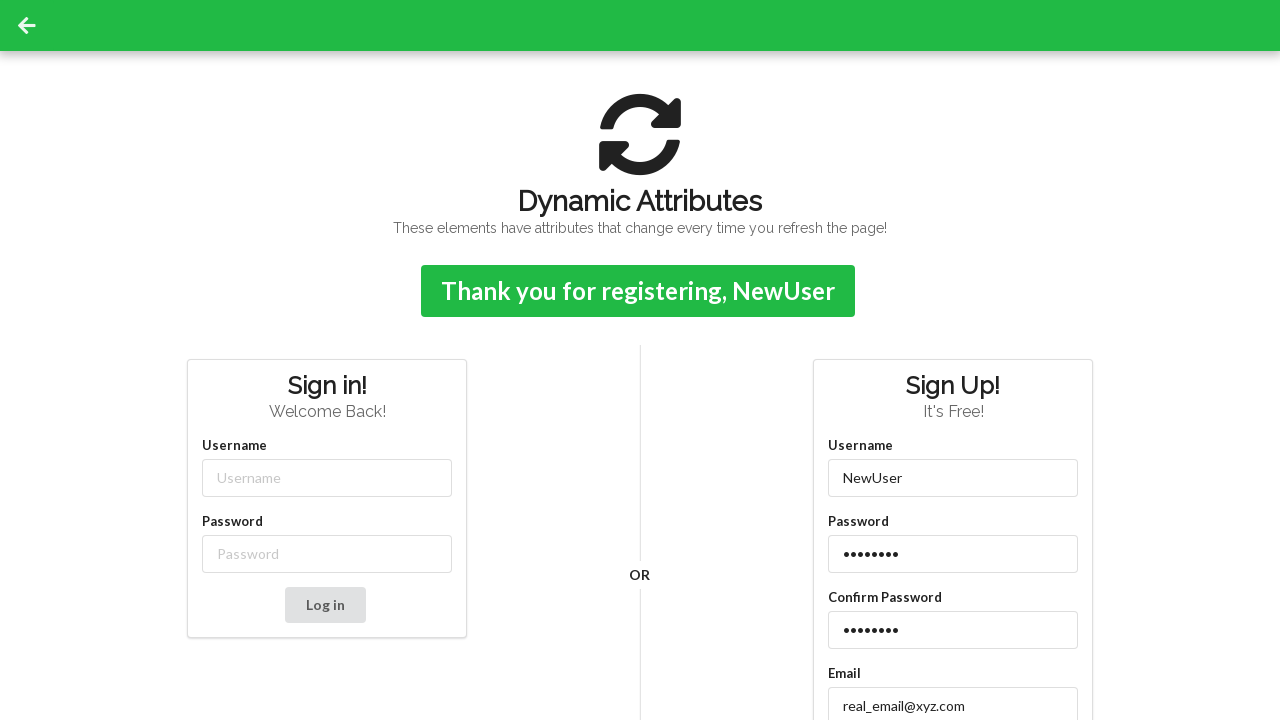